Navigates to the Demoblaze e-commerce demo site and waits for the page to load. This is a minimal test demonstrating custom timeout configuration.

Starting URL: https://www.demoblaze.com/

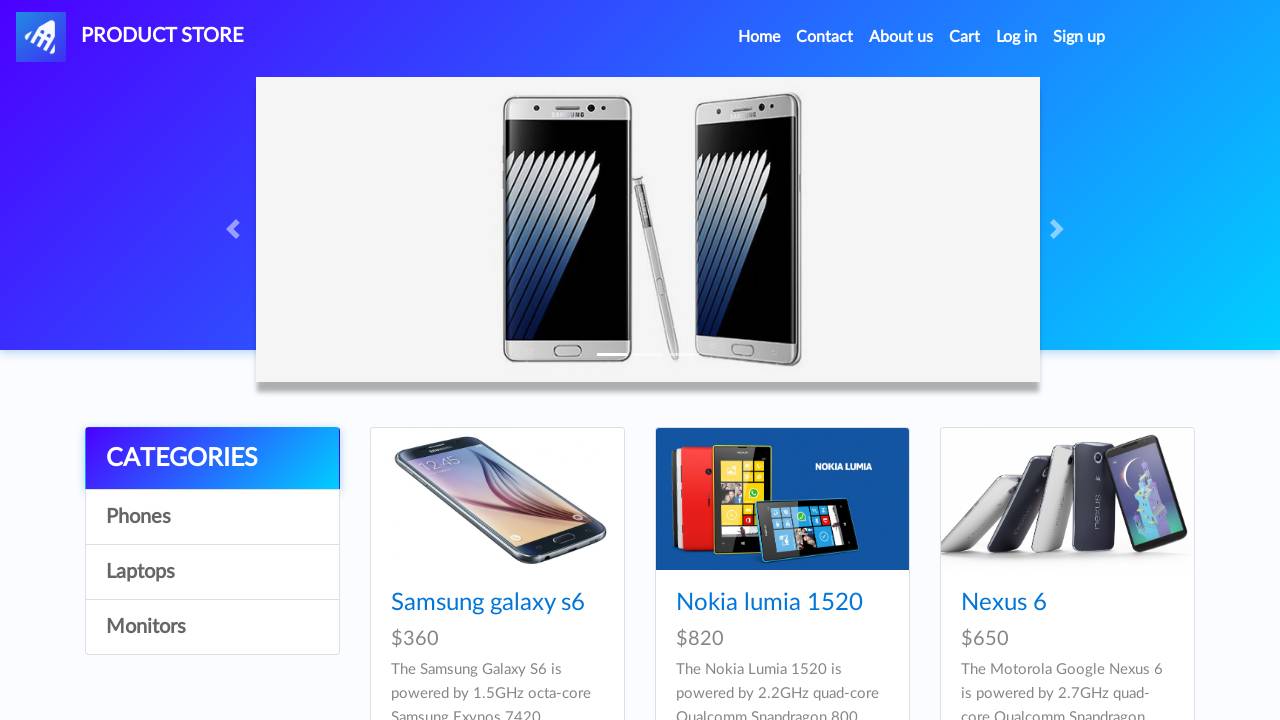

Waited for DOM content to load on Demoblaze homepage
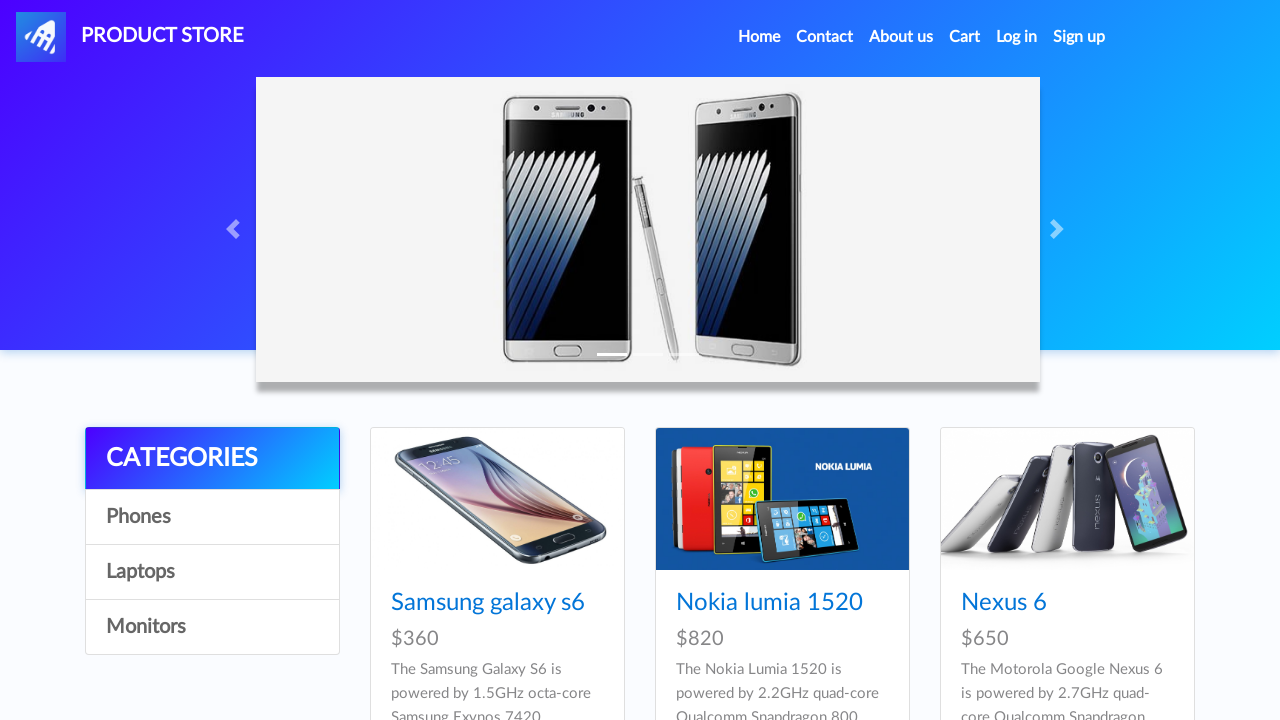

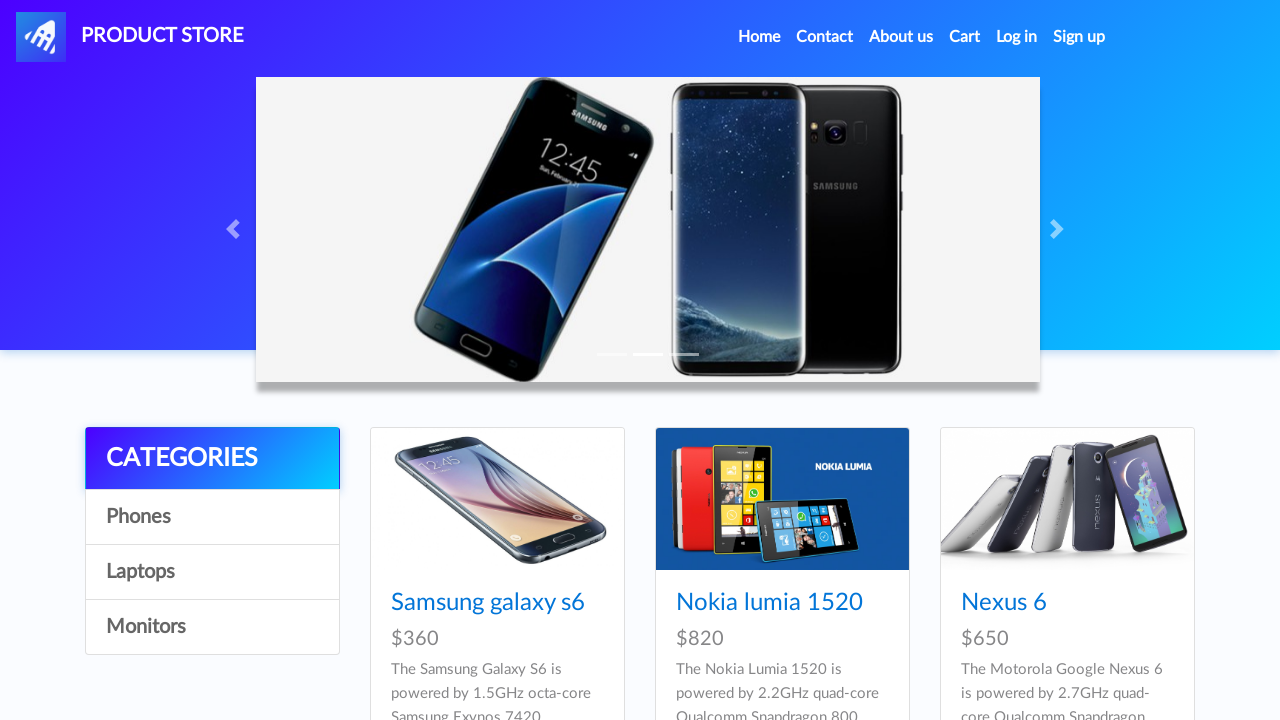